Tests HTML5 drag and drop functionality by dragging element from column A to column B and verifying the text swap

Starting URL: http://the-internet.herokuapp.com/drag_and_drop

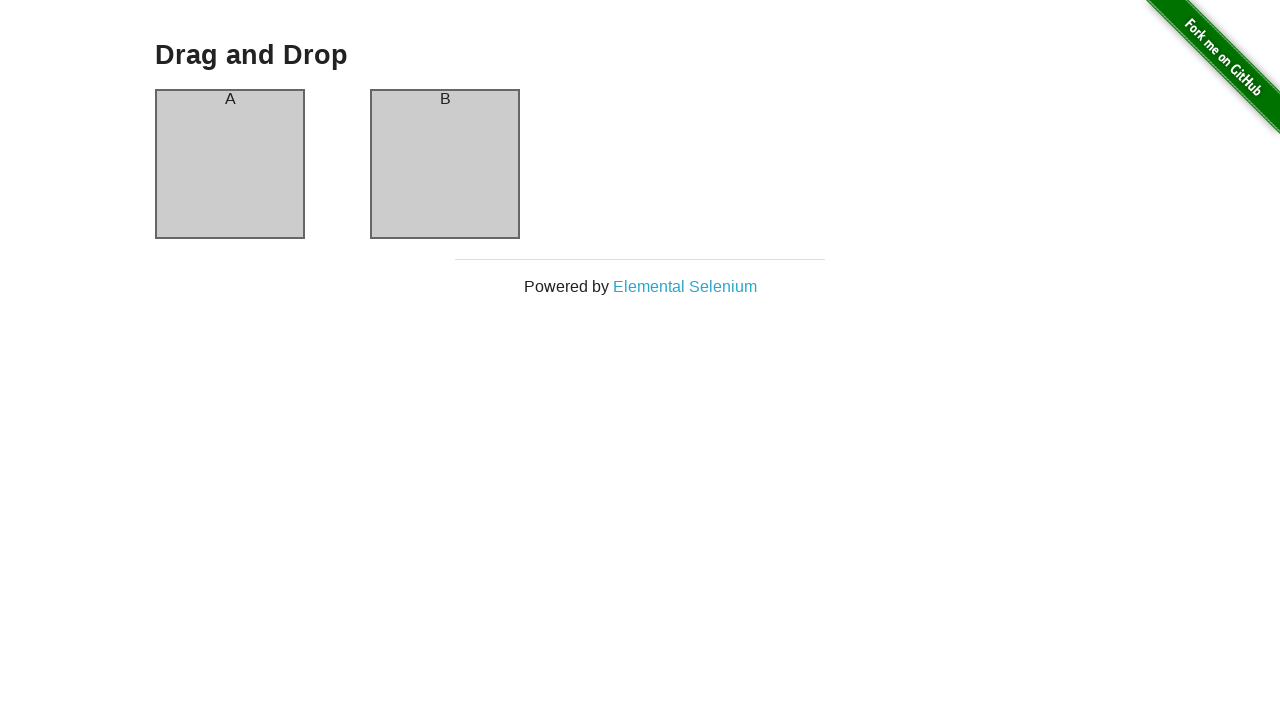

Navigated to drag and drop test page
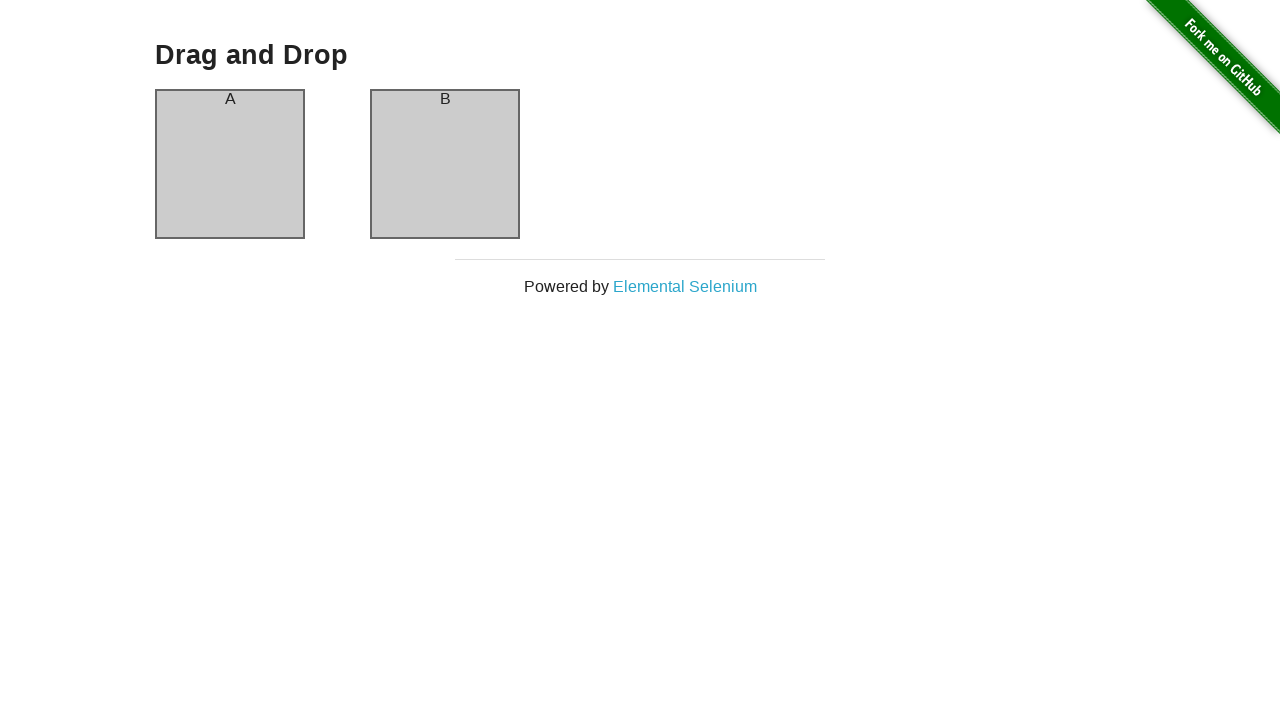

Located source element (column A)
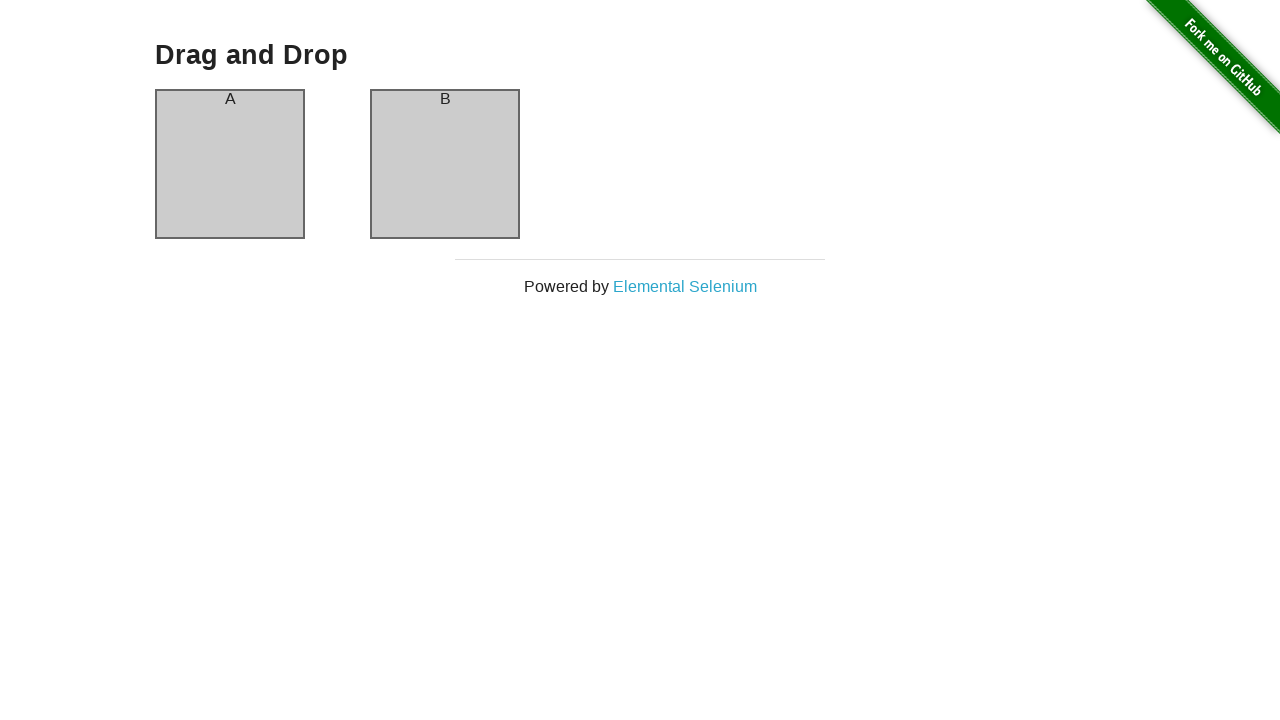

Located target element (column B)
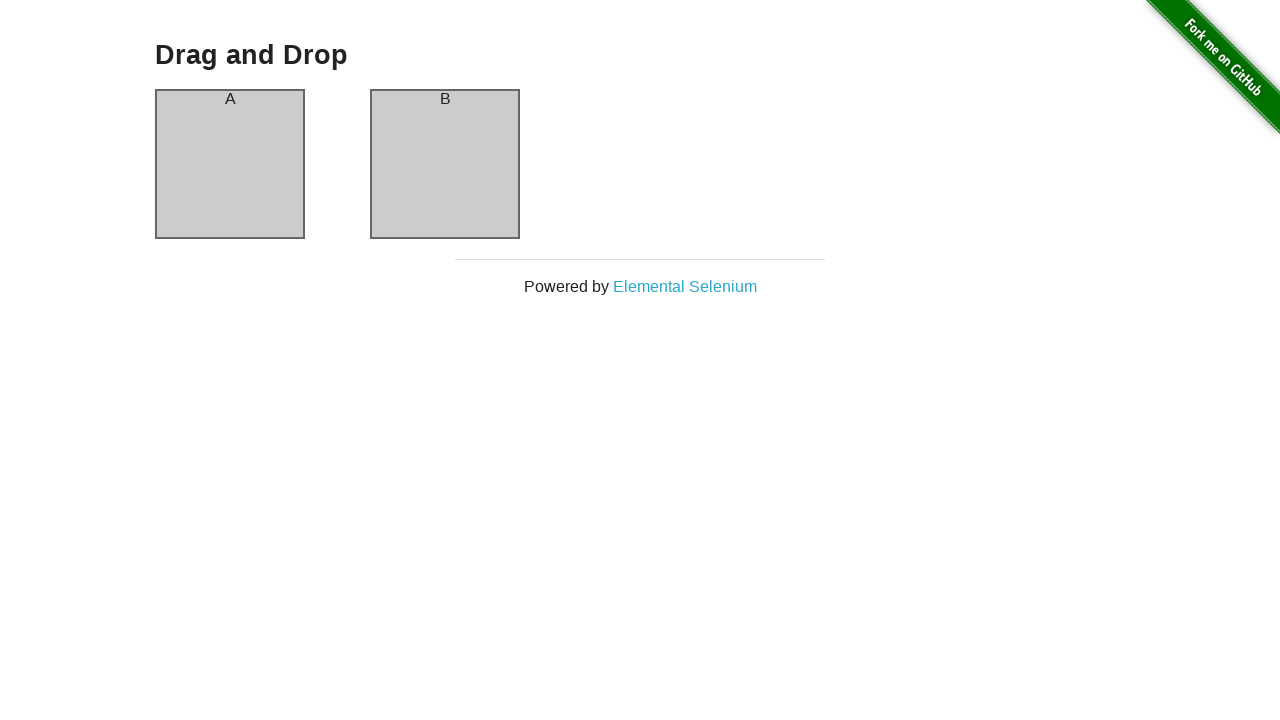

Dragged element from column A to column B at (445, 164)
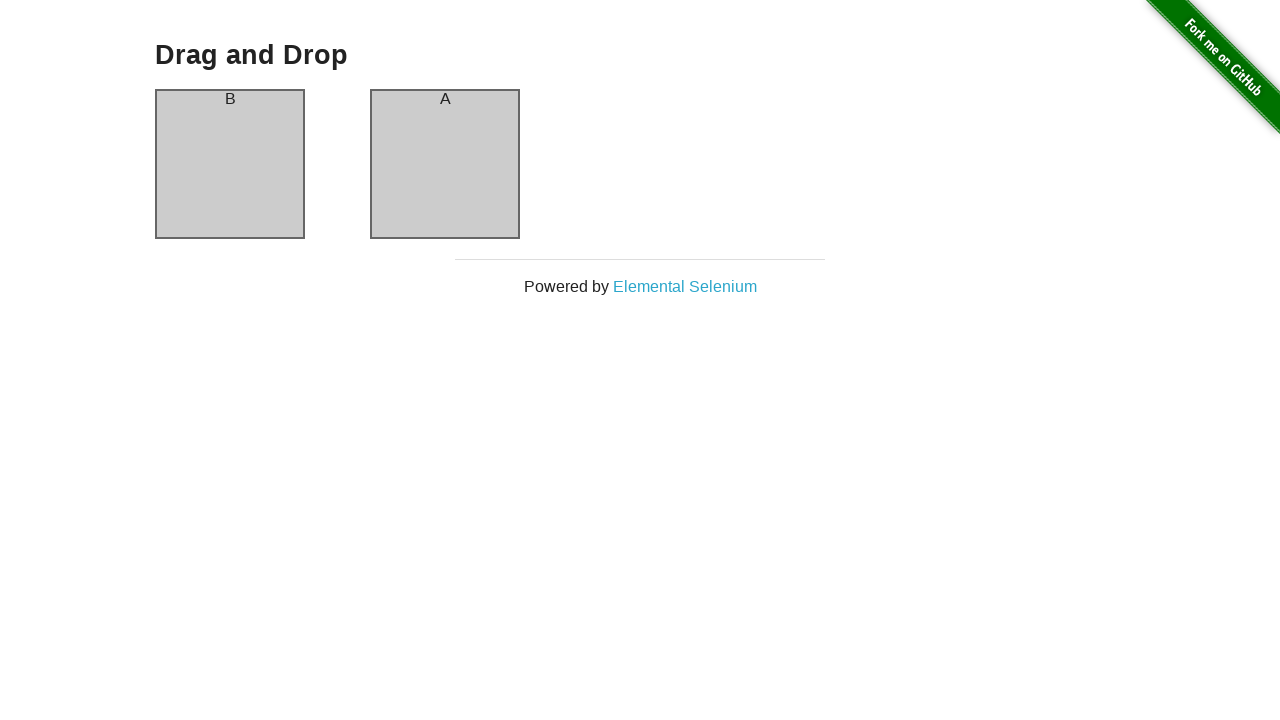

Verified column A now contains 'B'
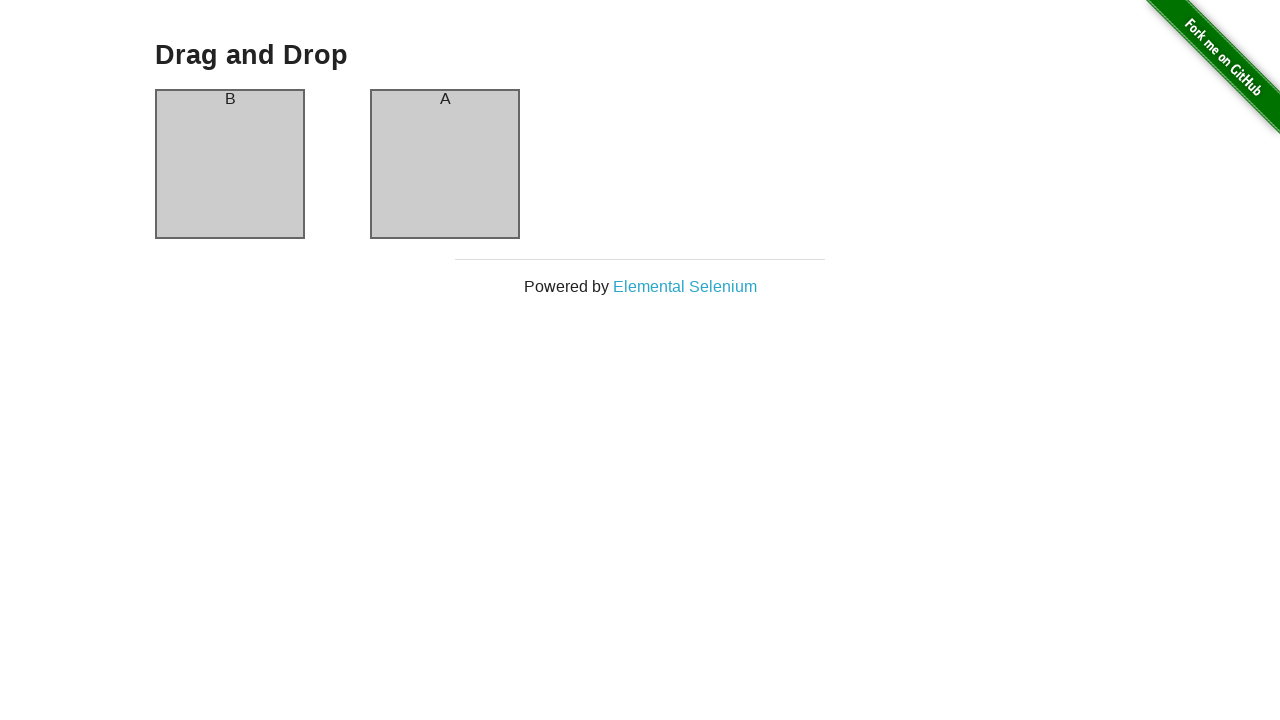

Verified column B now contains 'A' - drag and drop test passed
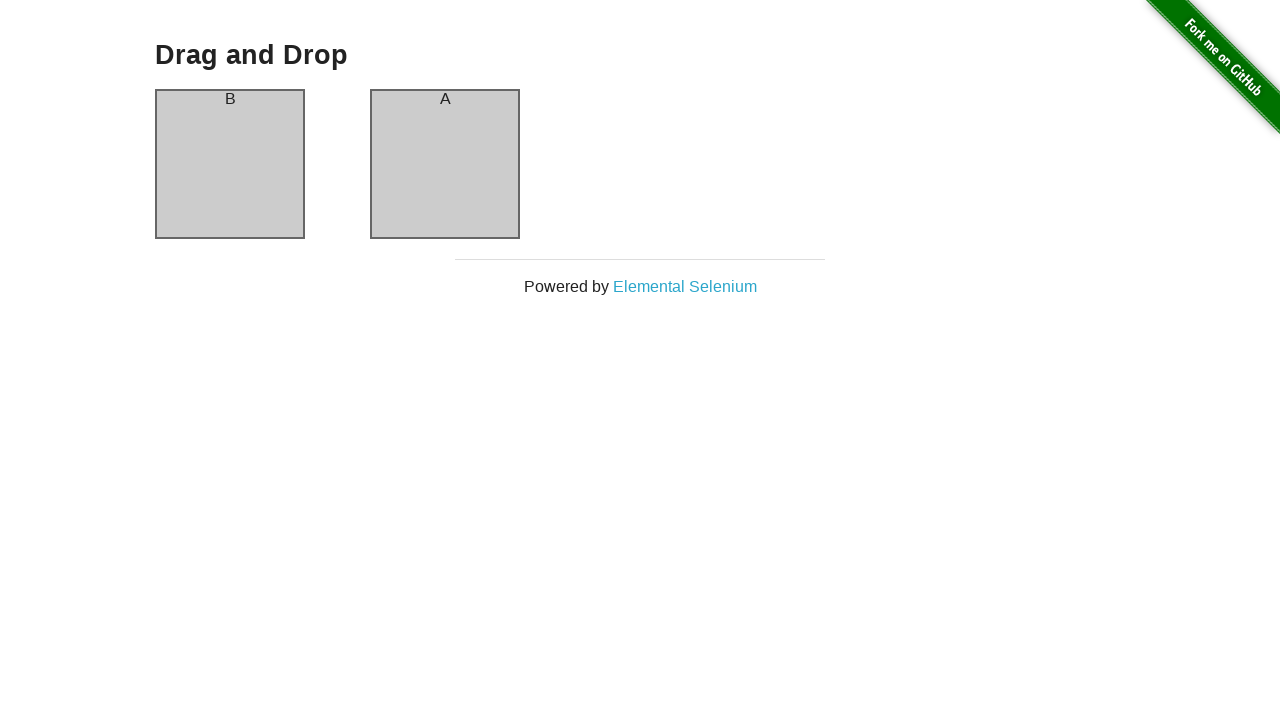

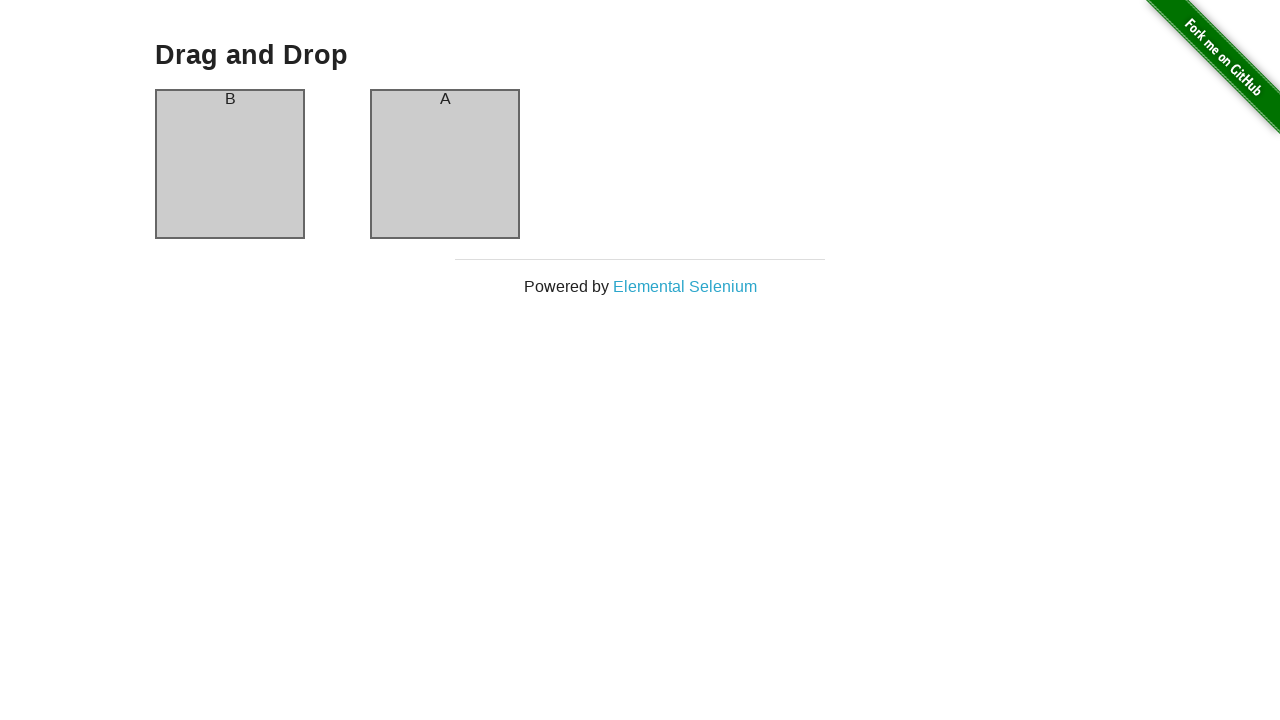